Tests browser navigation by clicking a link and then navigating back and forward

Starting URL: https://www.rahulshettyacademy.com/AutomationPractice/

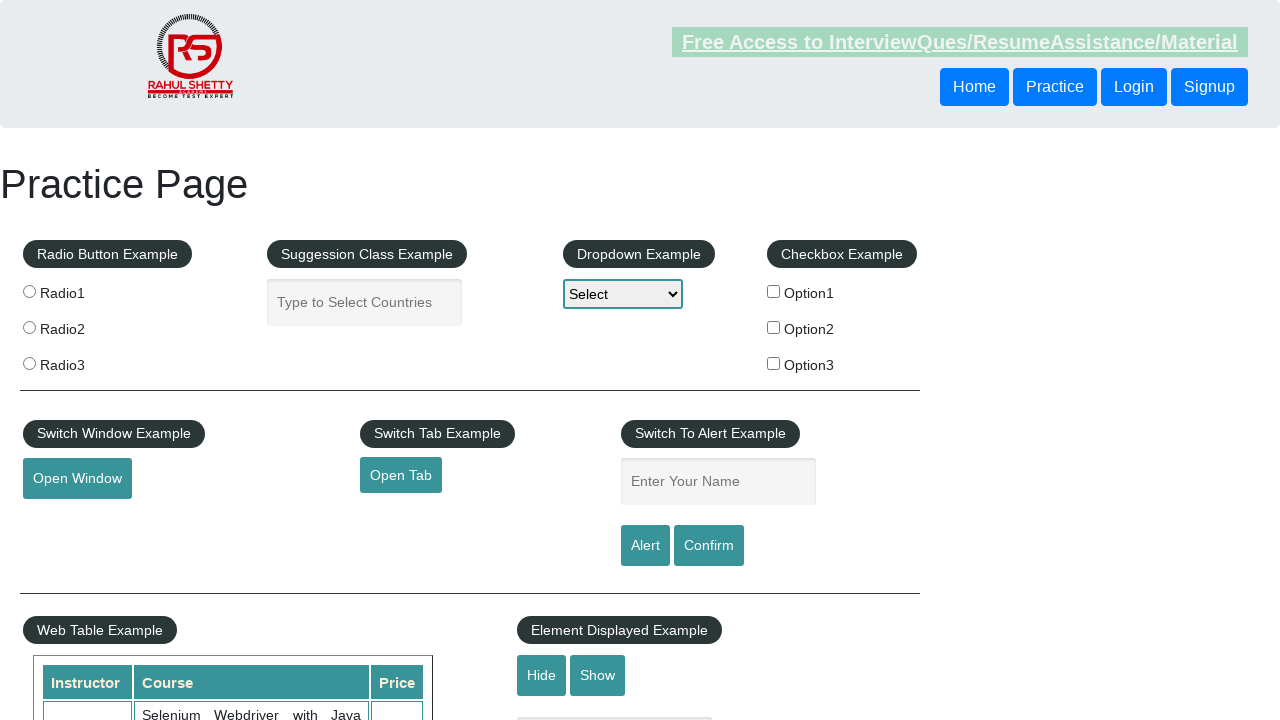

Navigated to AutomationPractice starting URL
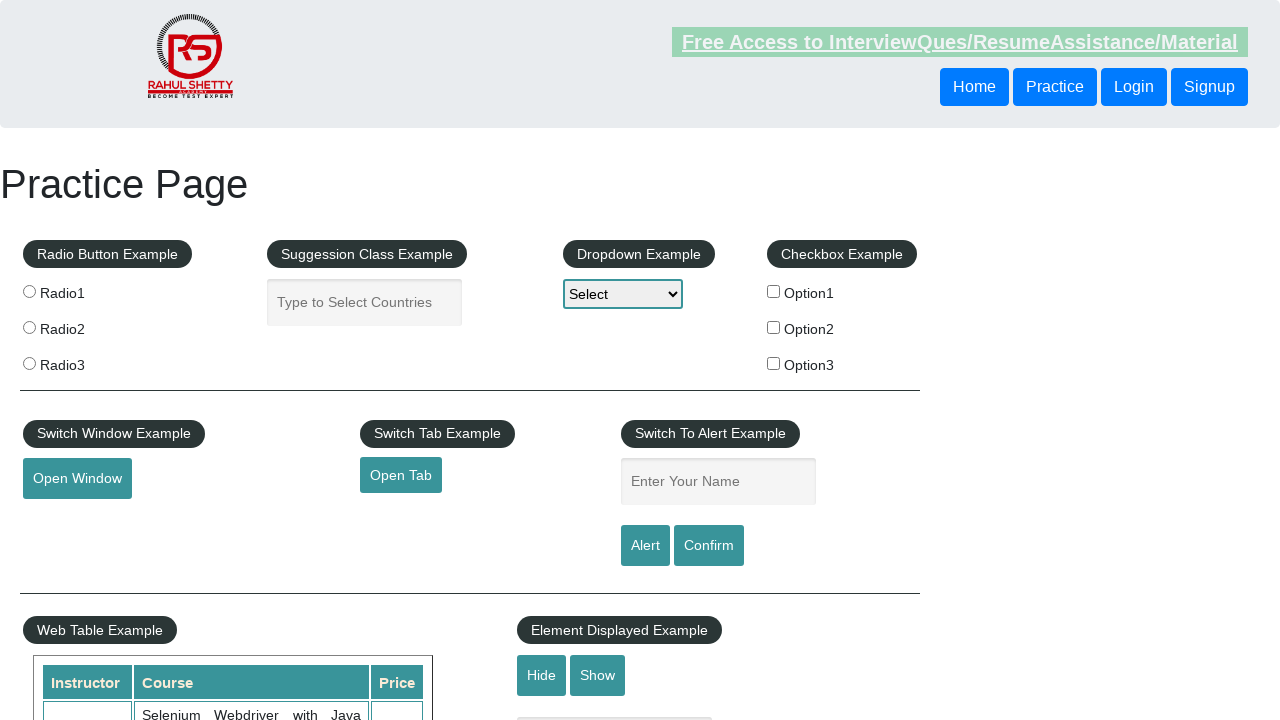

Clicked Home link at (974, 87) on text=Home
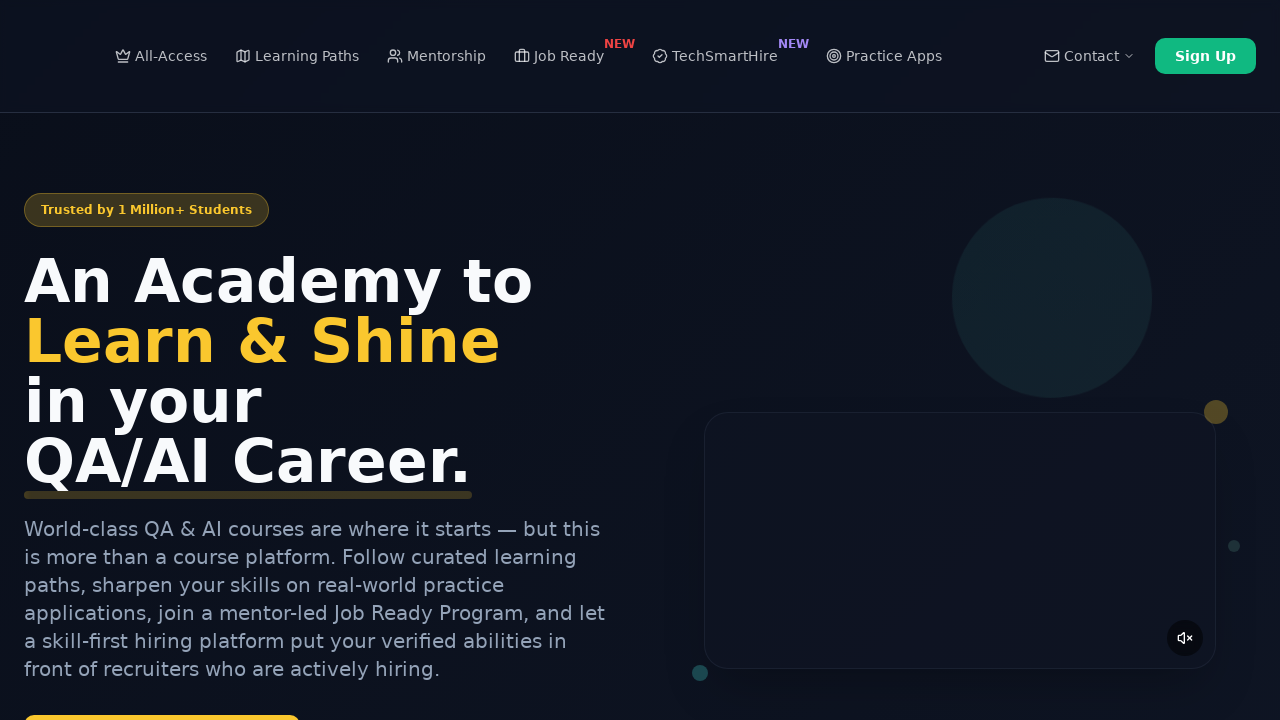

Navigated back to previous page
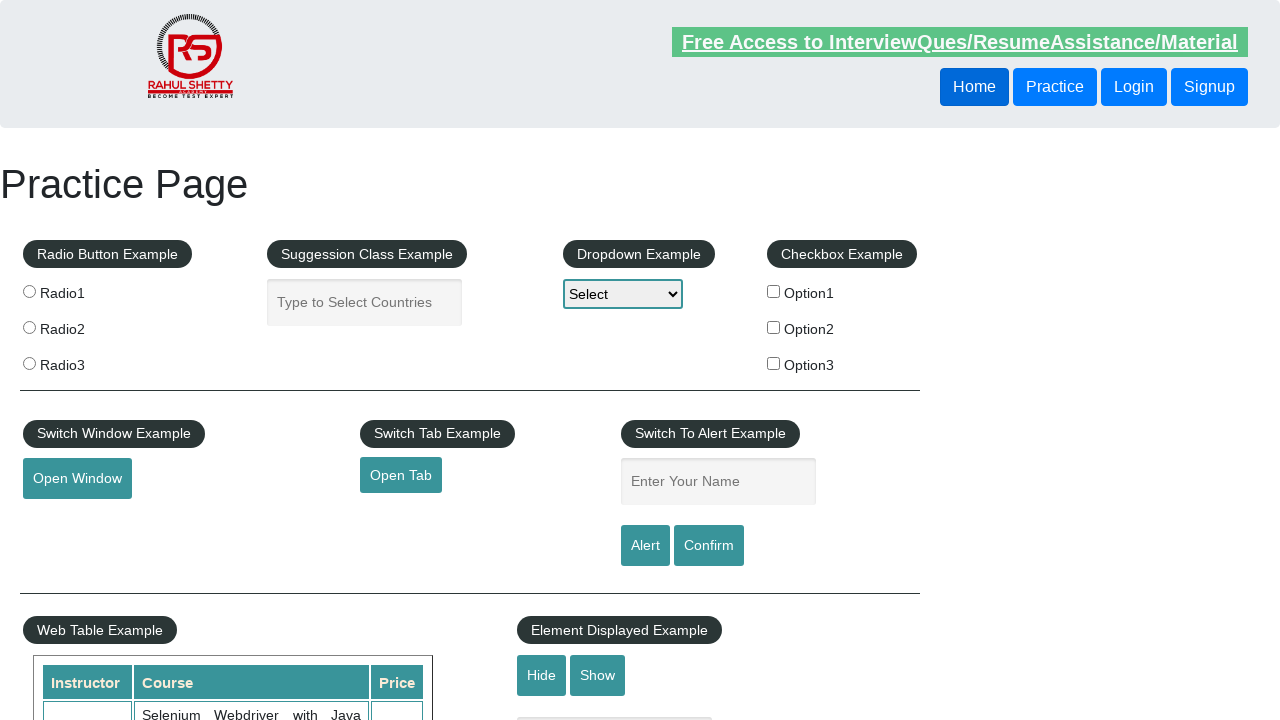

Navigated forward to next page
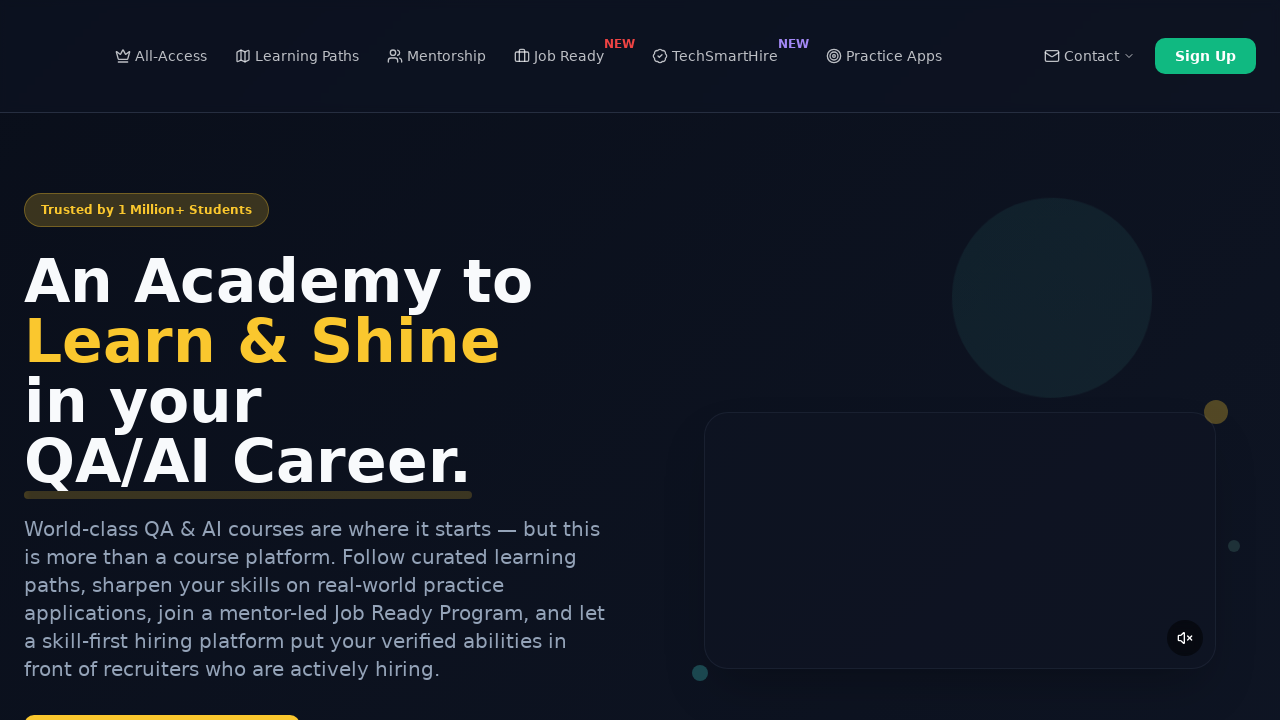

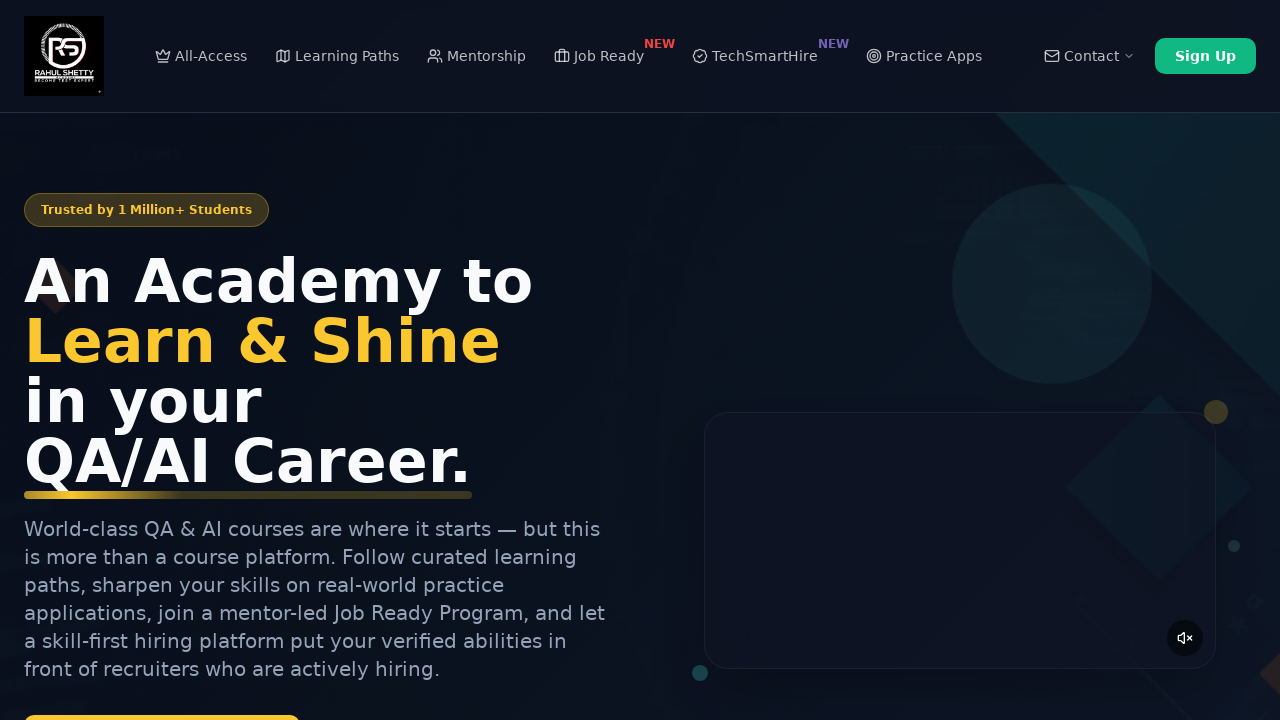